Navigates to OrangeHRM demo page and selects "India" from the country dropdown menu

Starting URL: https://www.orangehrm.com/en/hris-hr-software-demo/

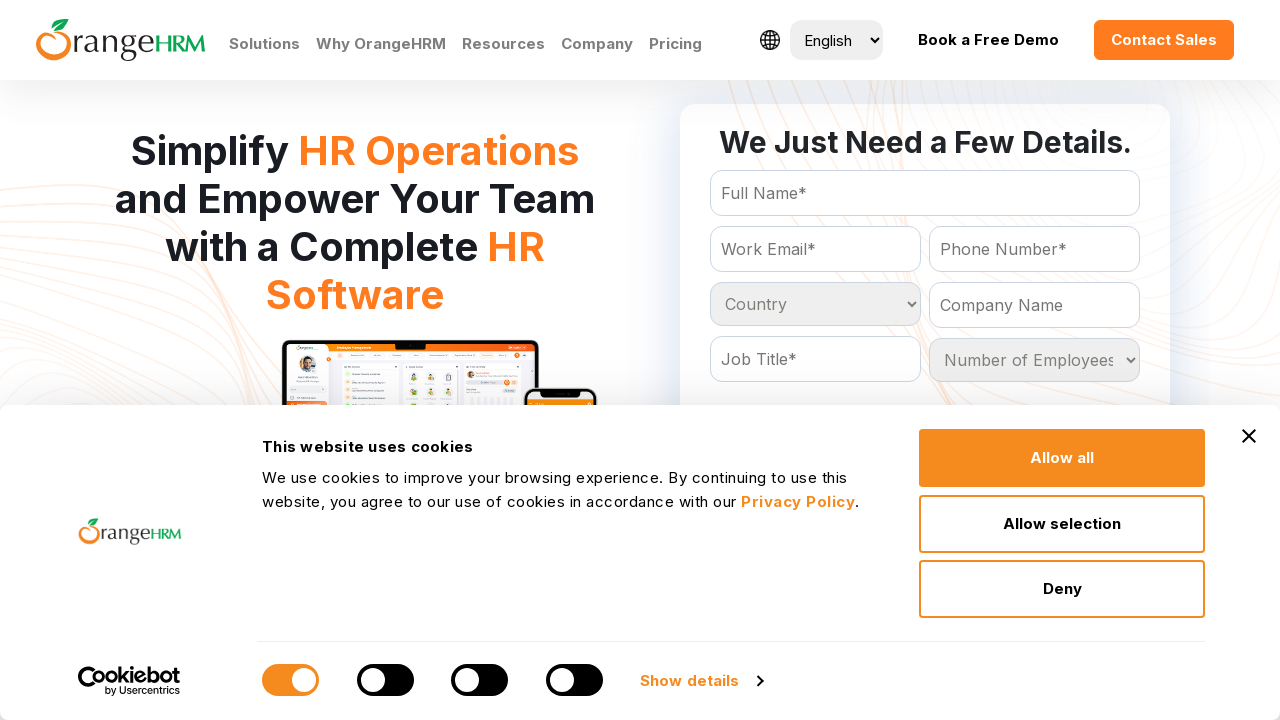

Navigated to OrangeHRM demo page
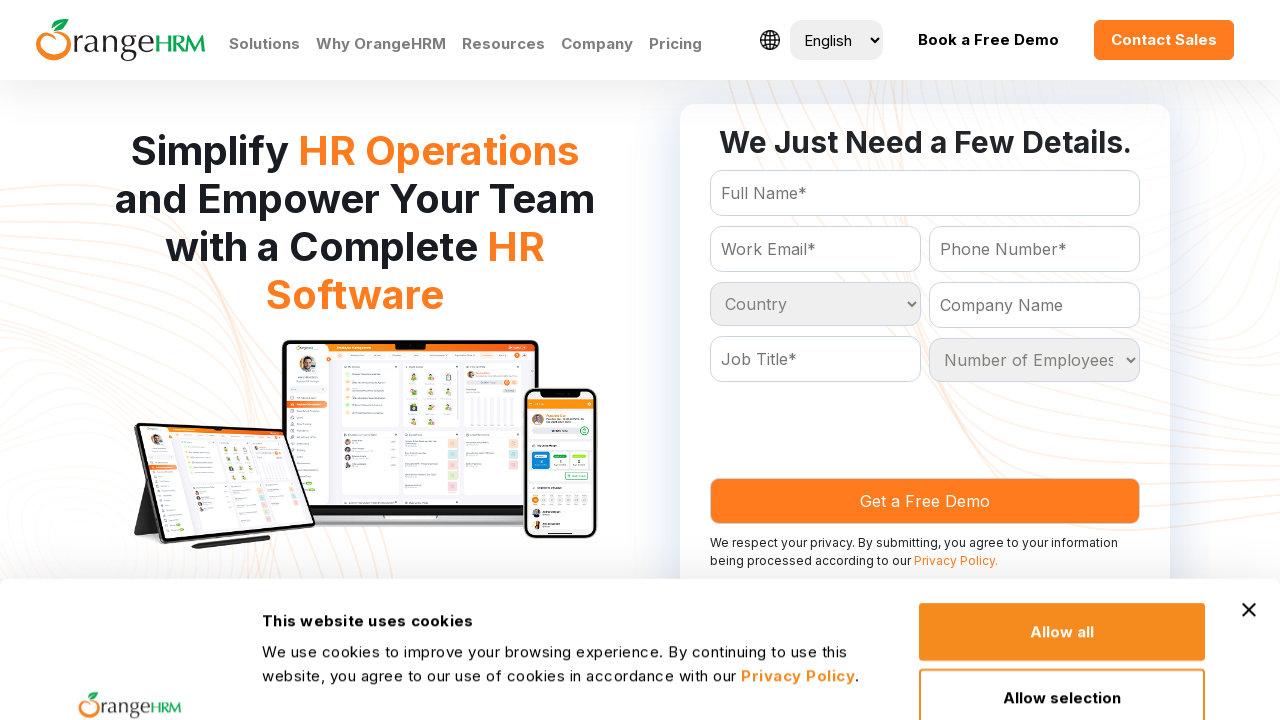

Selected 'India' from the country dropdown menu on #Form_getForm_Country
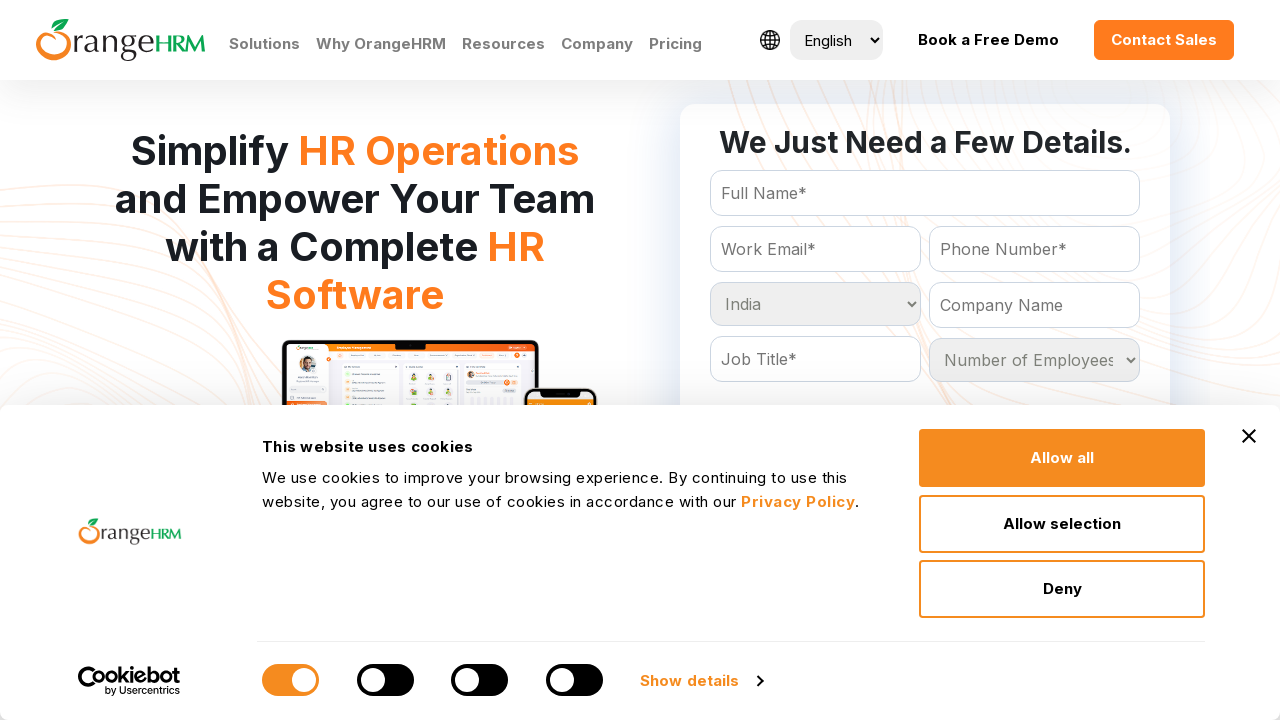

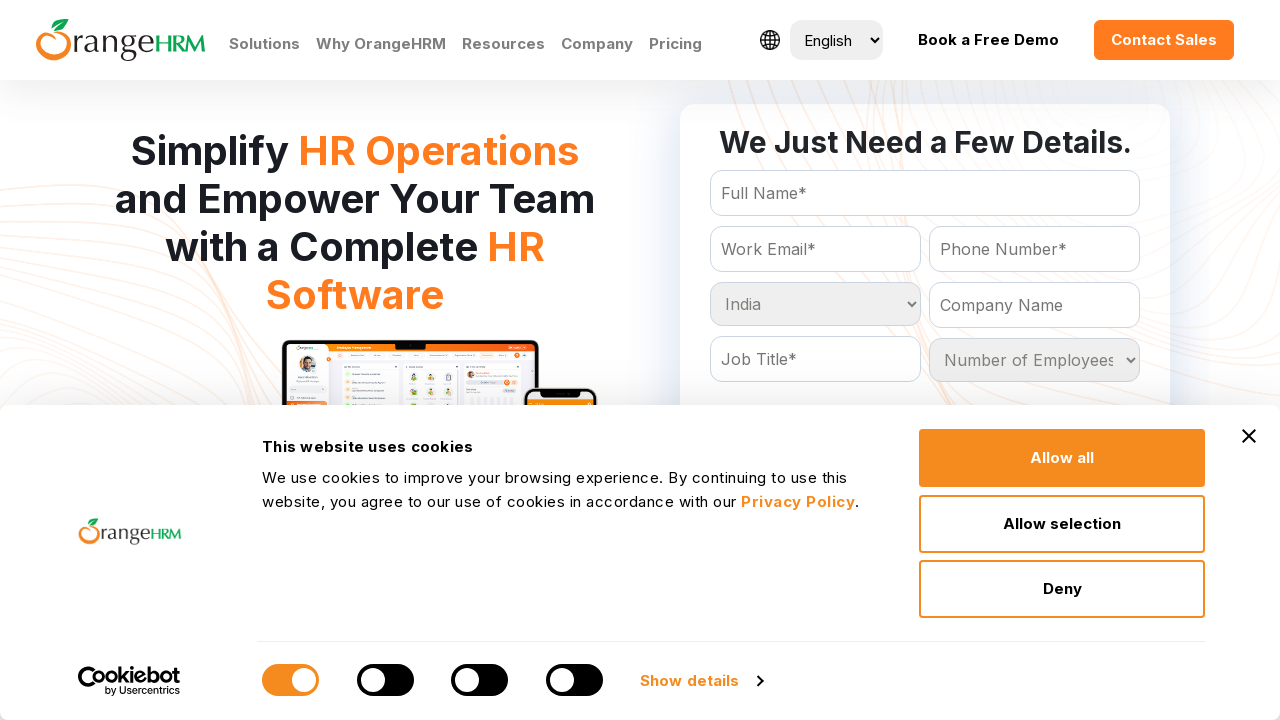